Uses relative locators to find price information next to item names in a table

Starting URL: https://rahulshettyacademy.com/seleniumPractise/#/offers

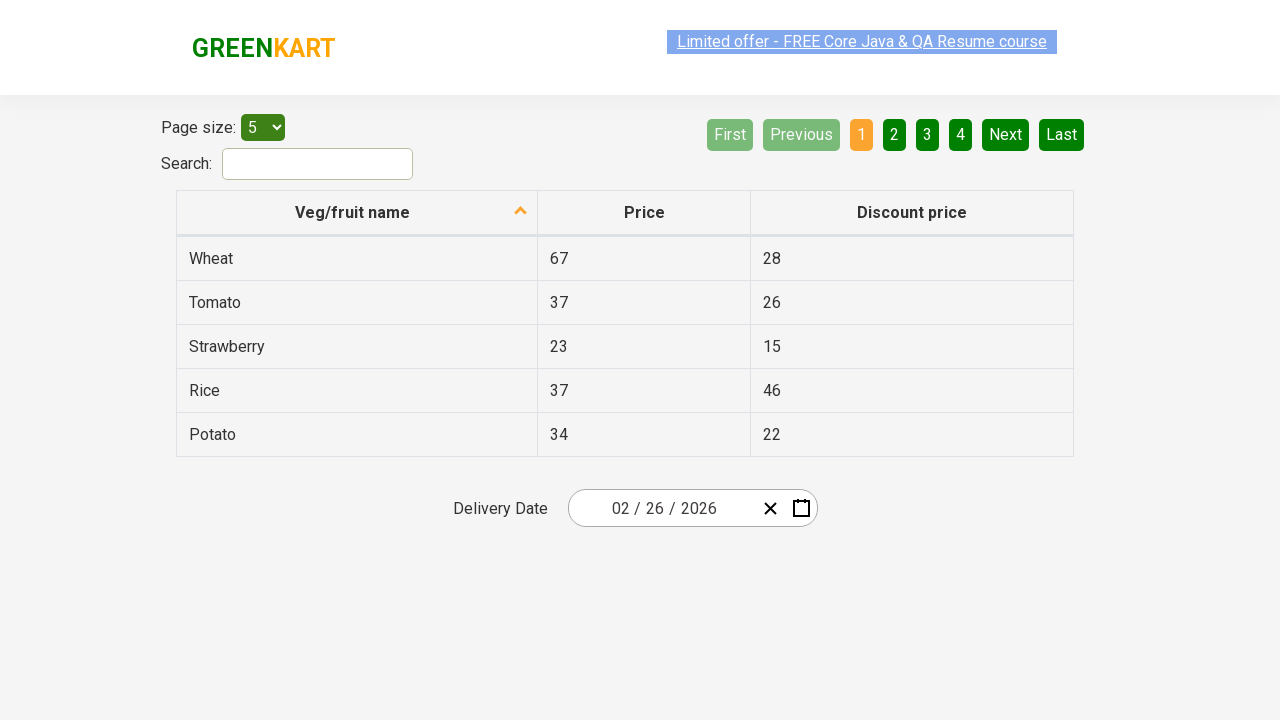

Found 'Rice' in the table on current page
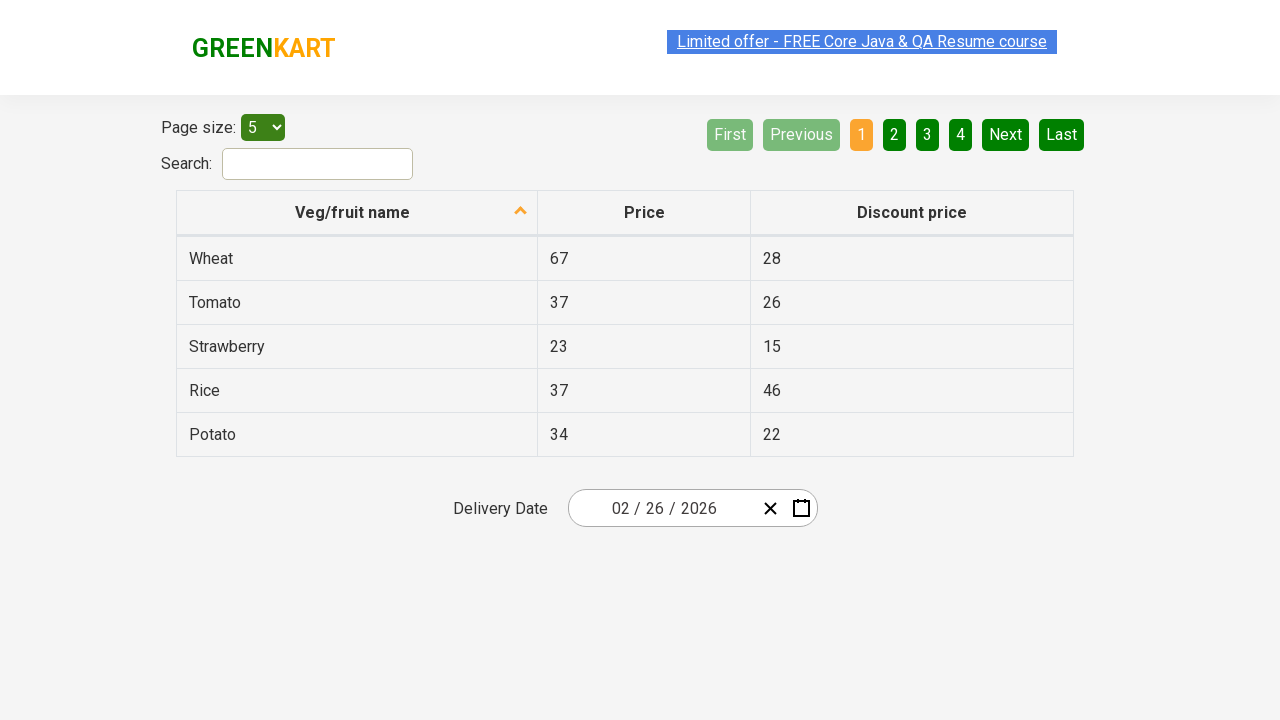

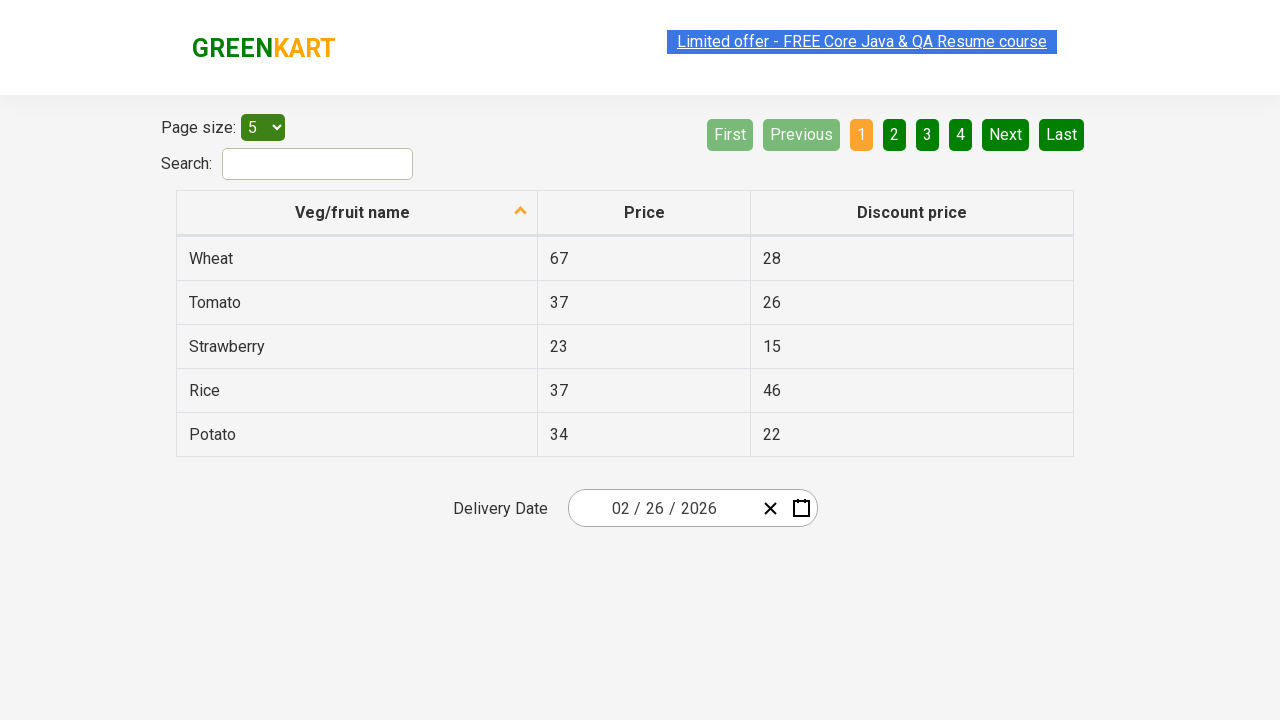